Tests basic browser navigation commands including page refresh, clicking a "Forgot Password" link, and using browser back/forward navigation on a CRM authentication page.

Starting URL: https://crm.anhtester.com/admin/authentication

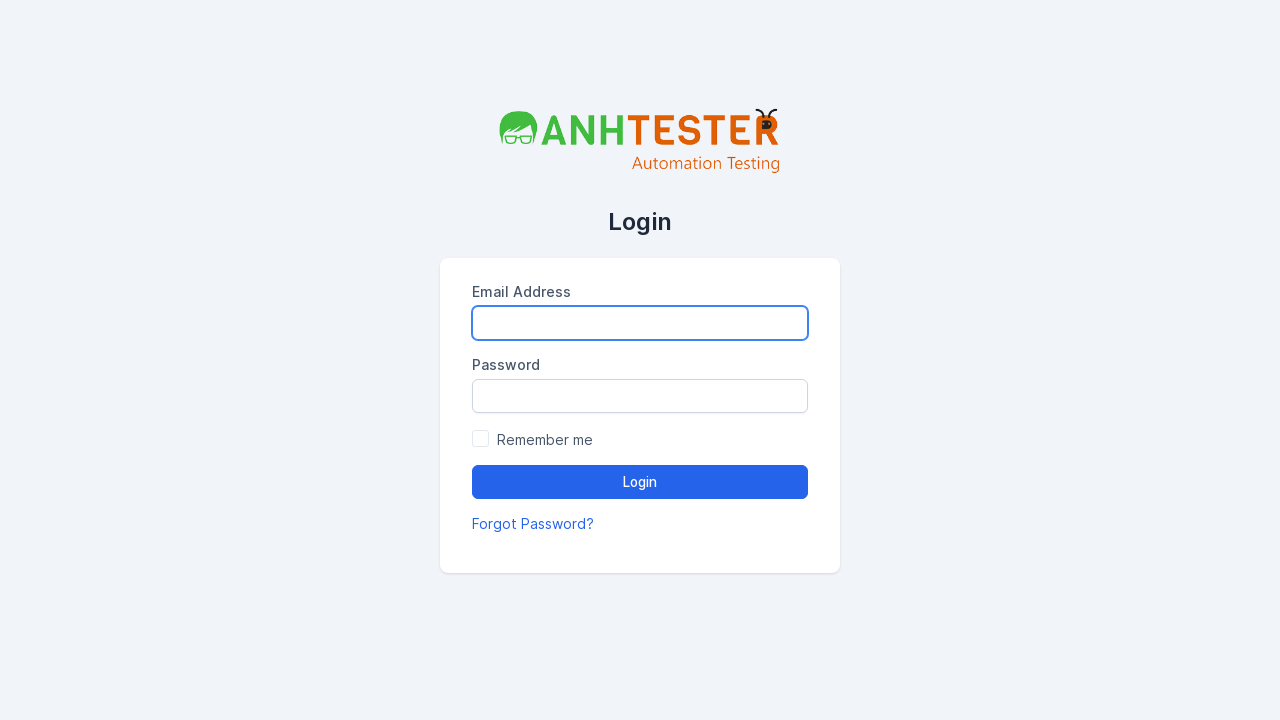

Reloaded the CRM authentication page
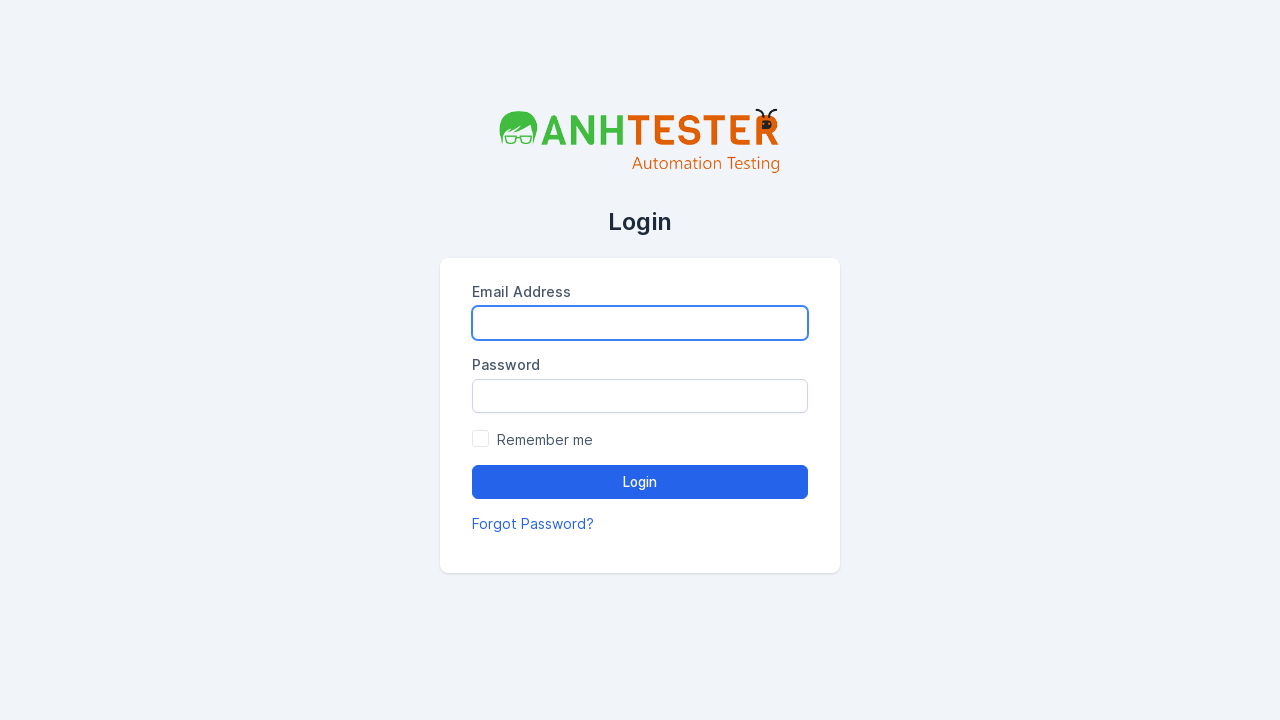

Clicked on 'Forgot Password?' link at (533, 523) on xpath=//a[normalize-space()='Forgot Password?']
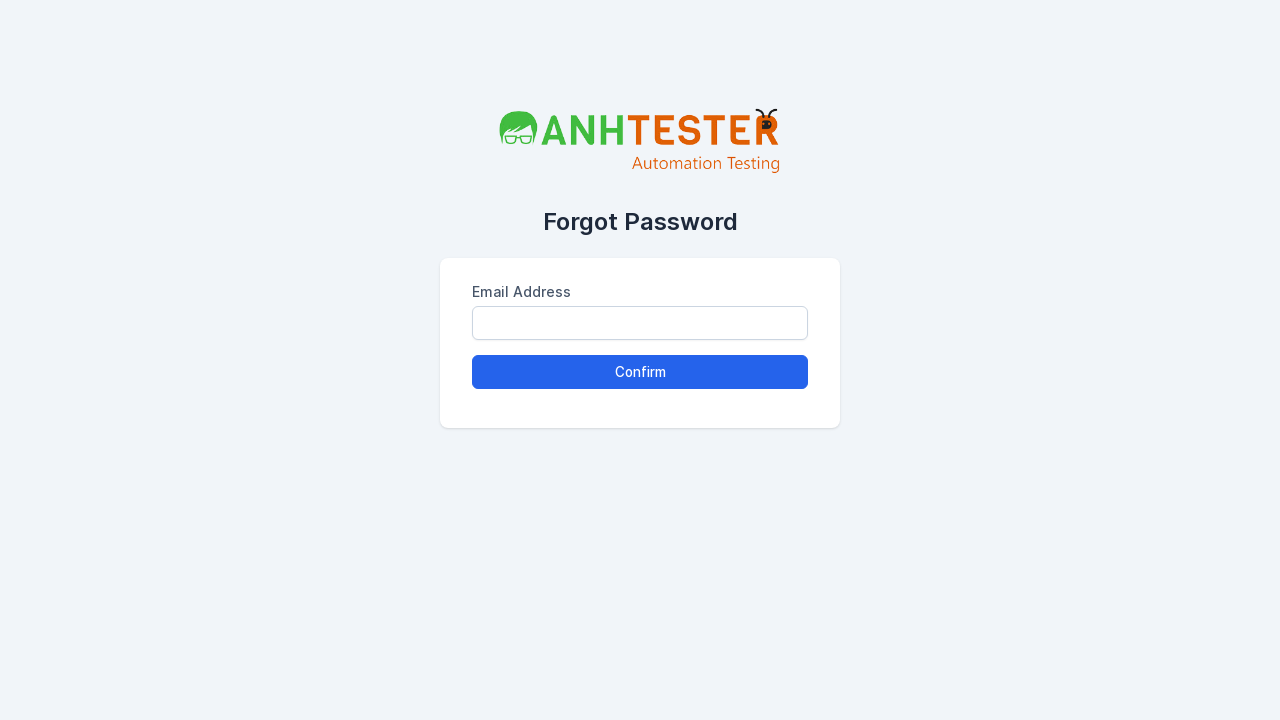

Navigated back to authentication page
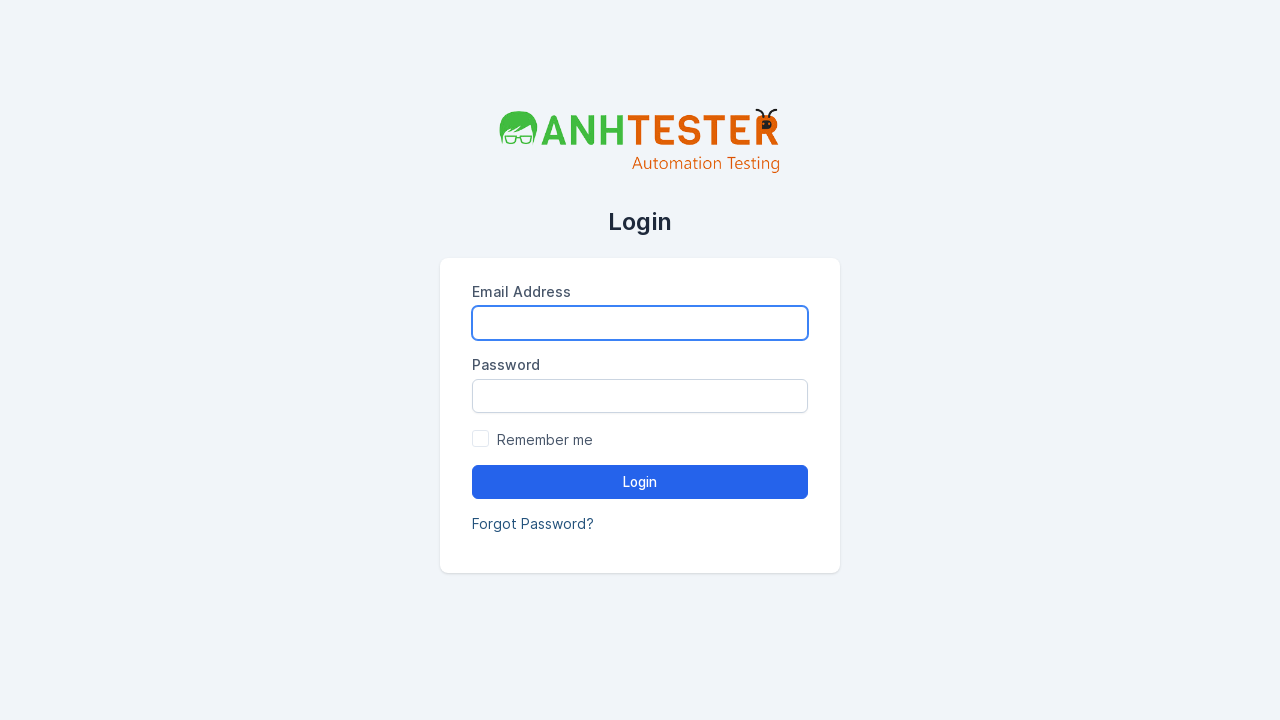

Navigated forward to Forgot Password page
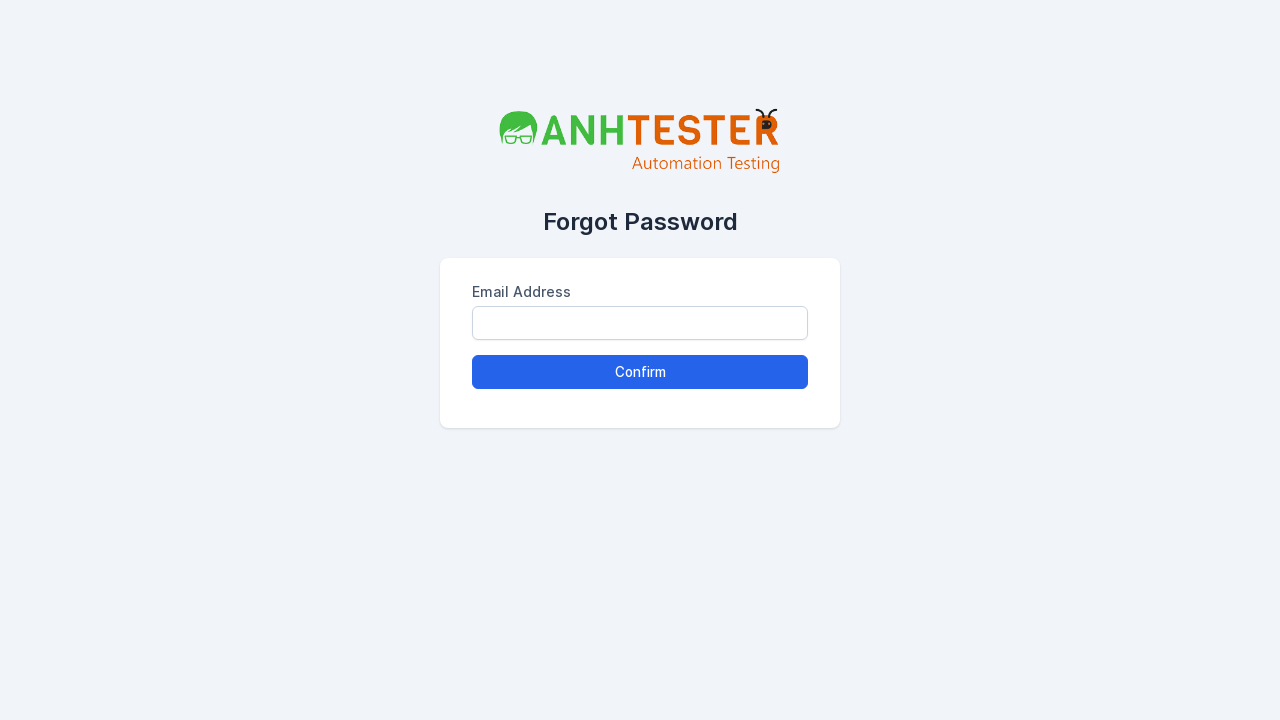

Navigated back to authentication page again
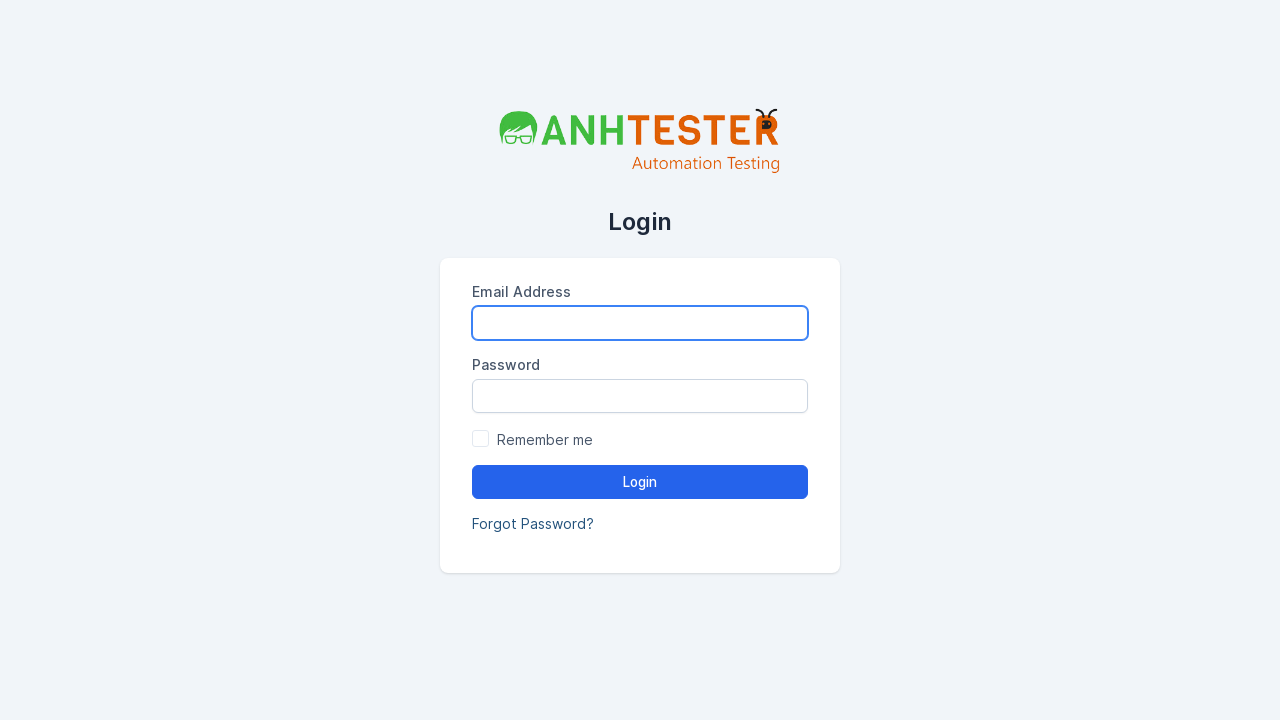

Retrieved page title: Perfex CRM | Anh Tester Demo - Login
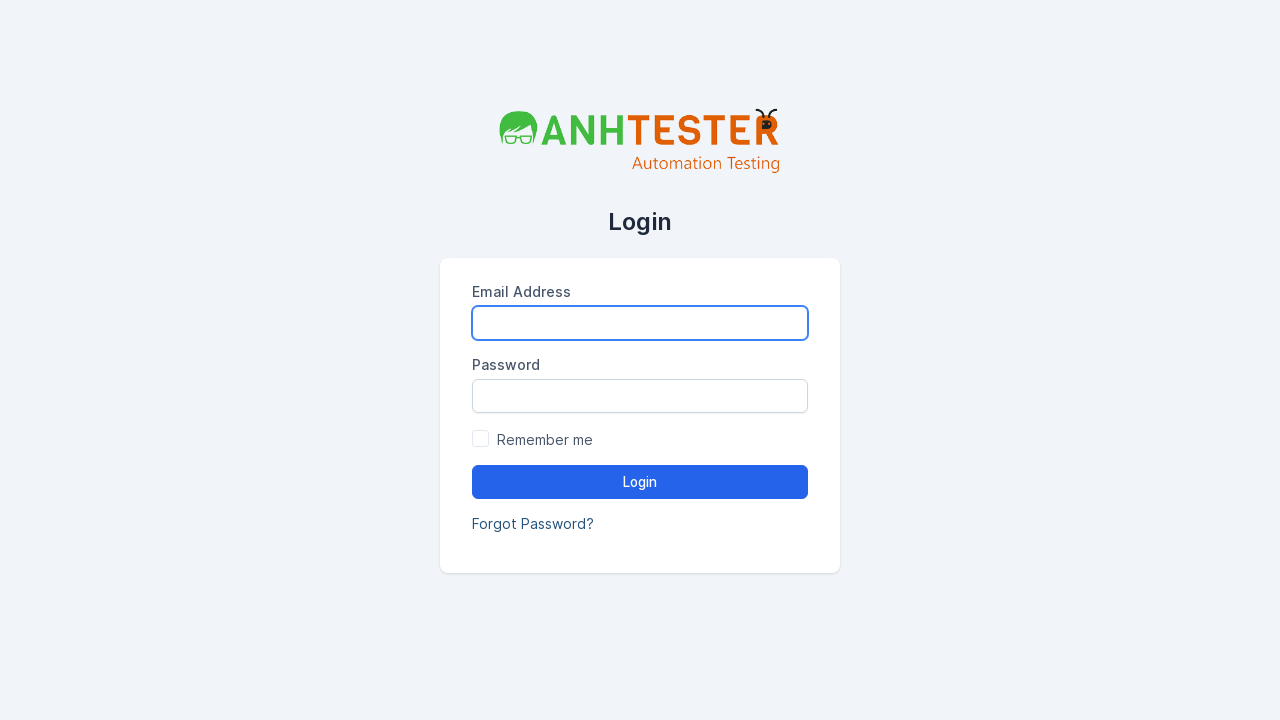

Retrieved page URL: https://crm.anhtester.com/admin/authentication
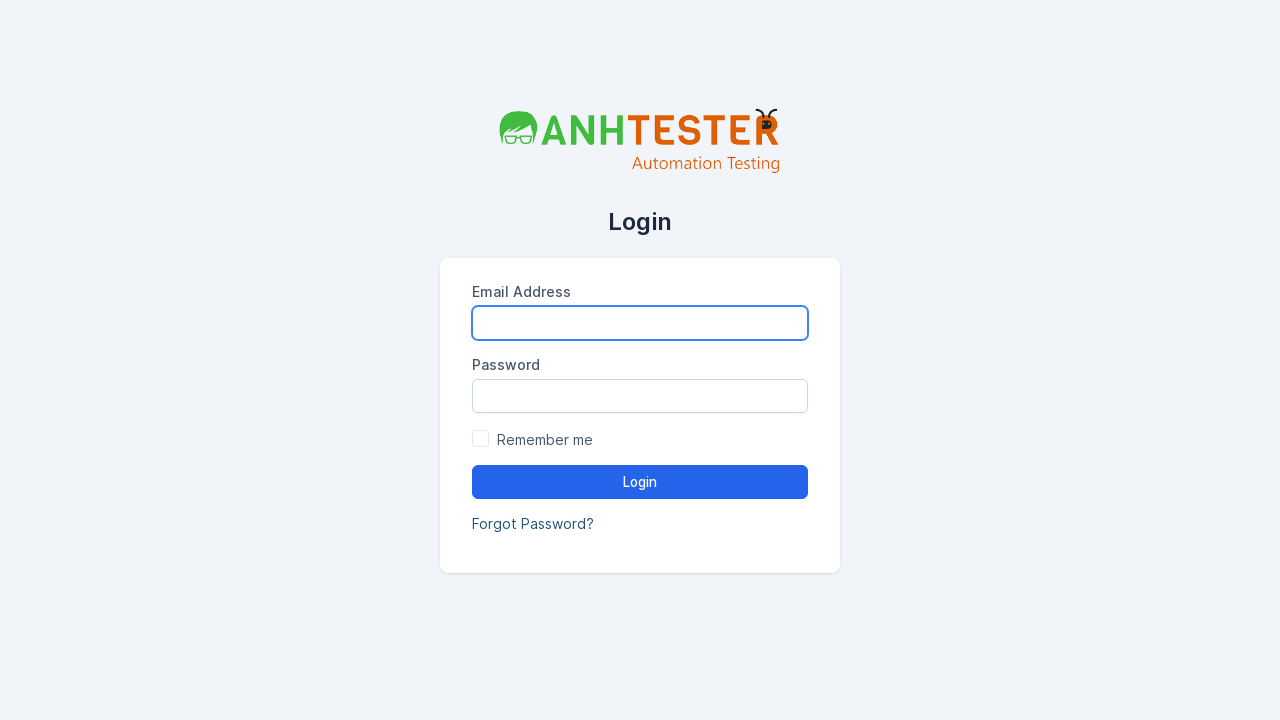

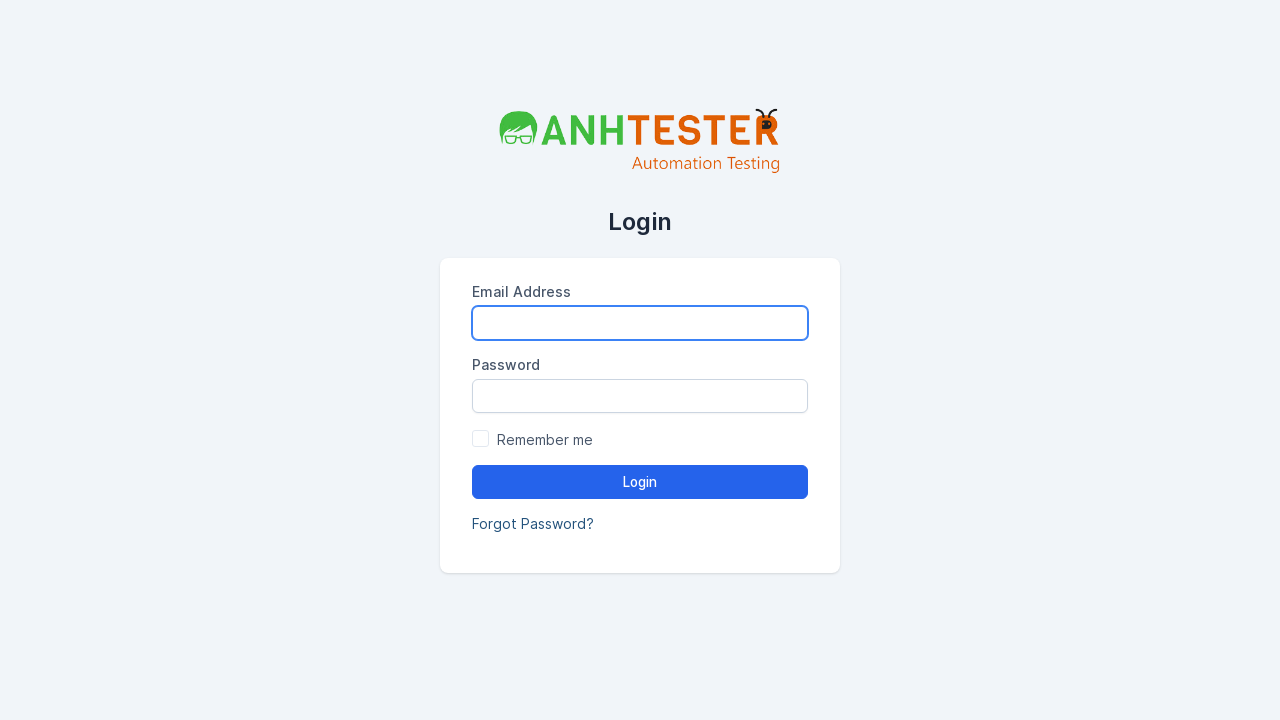